Tests the search functionality and verifies that the search input can be cleared after performing a search

Starting URL: https://webdriver.io/

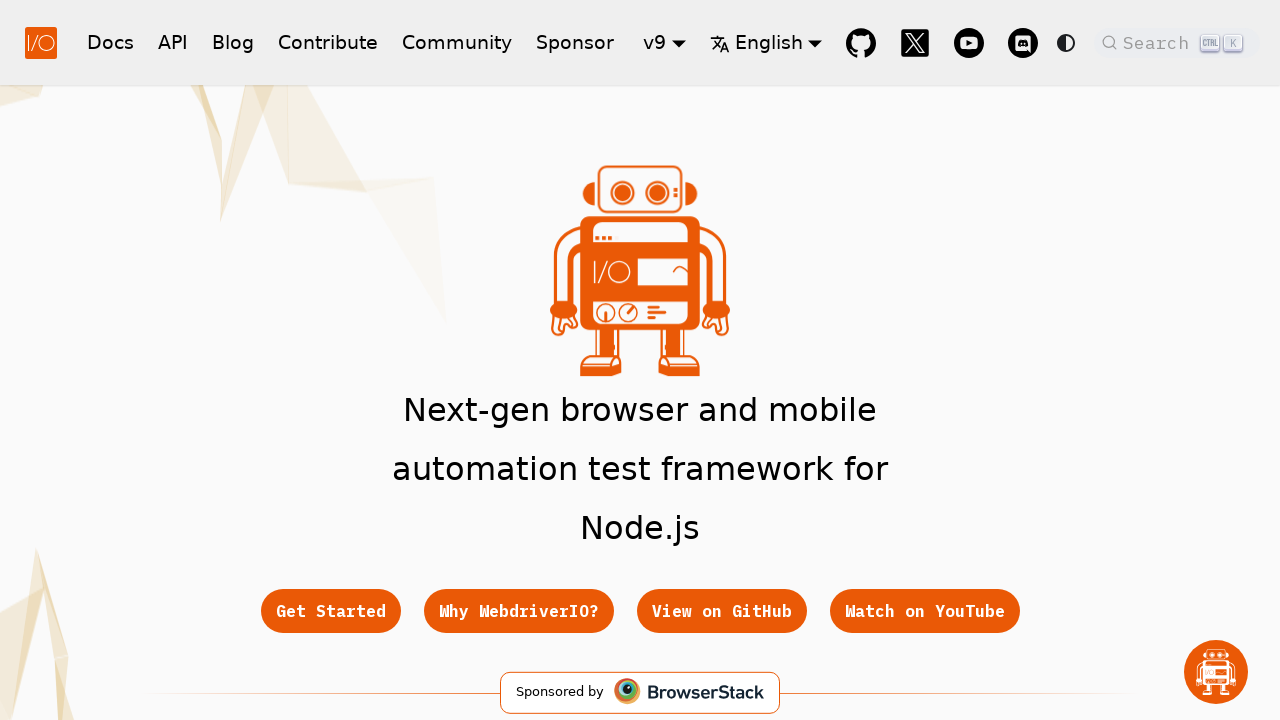

Waited for search button placeholder to be displayed
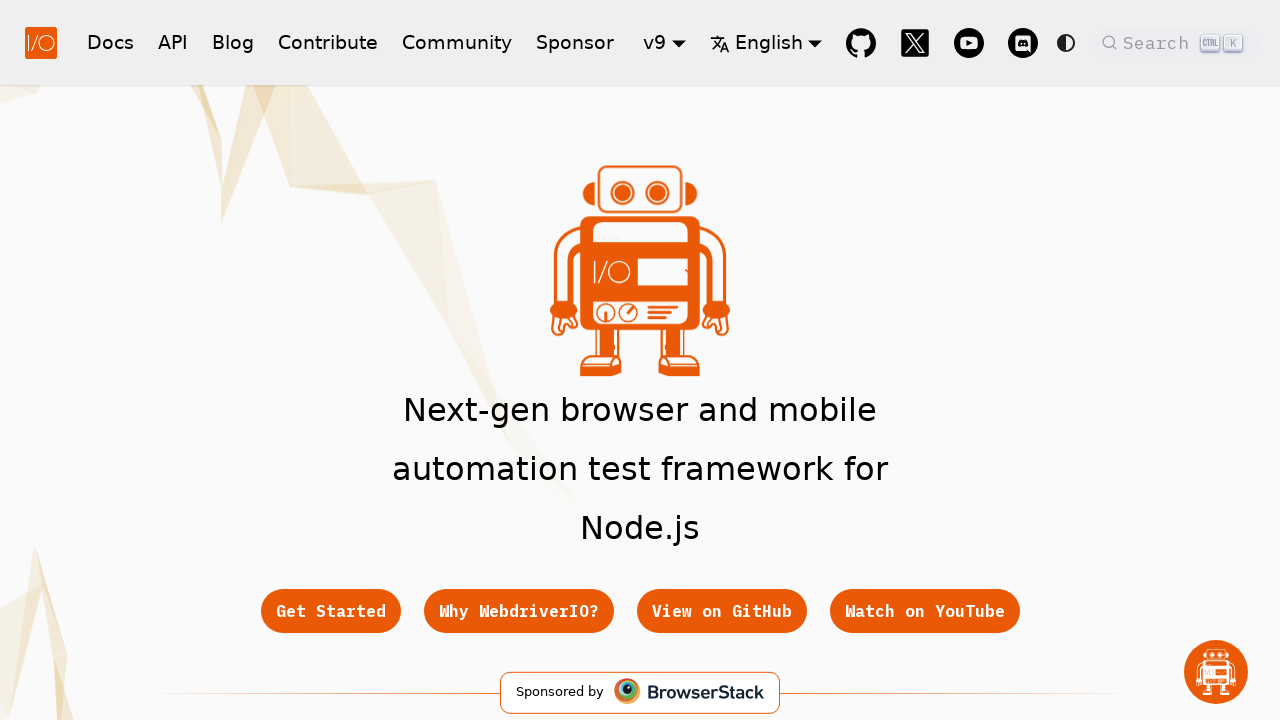

Clicked on the search button at (1159, 42) on .DocSearch-Button-Placeholder
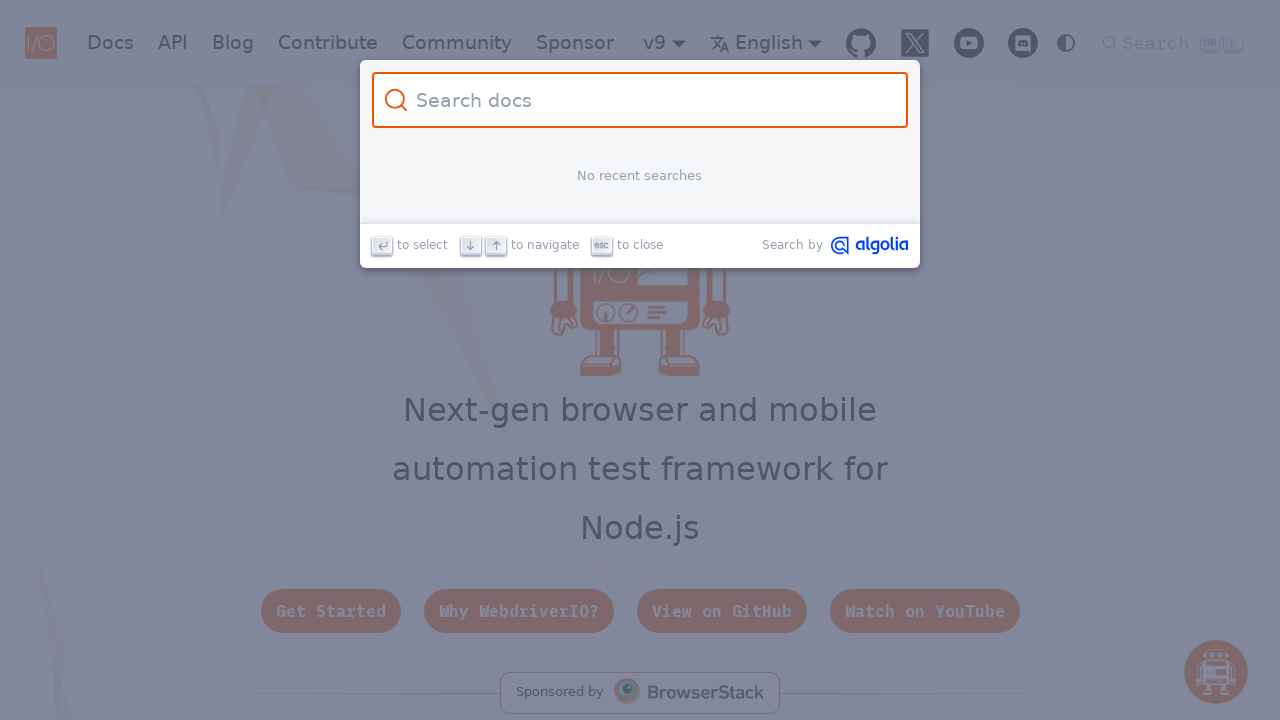

Entered 'test' in the search input field on .DocSearch-Input
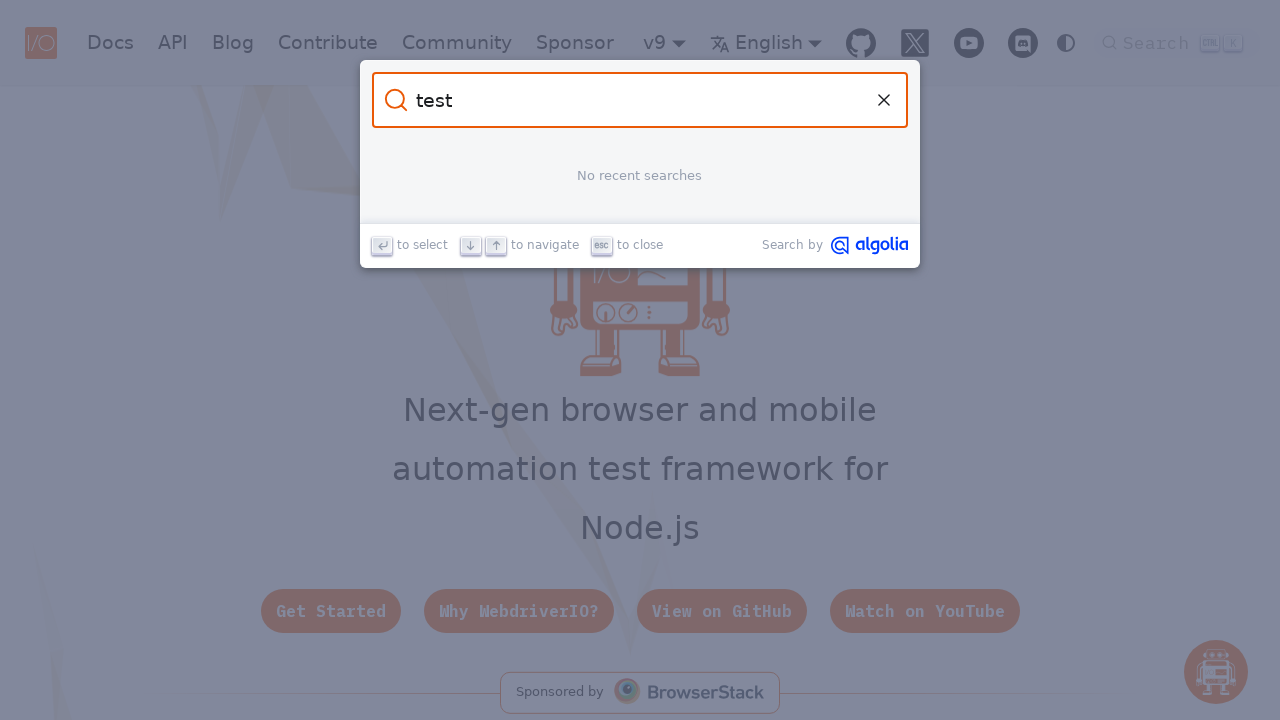

Search results appeared
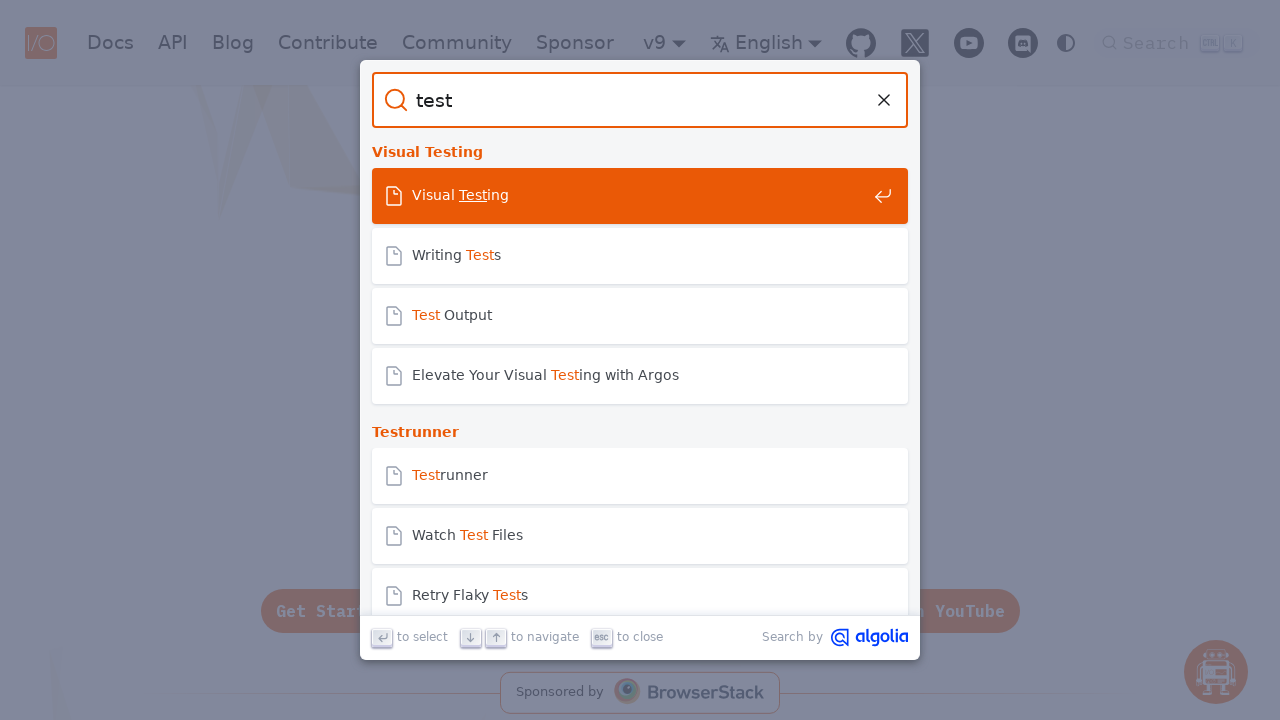

Search result titles loaded
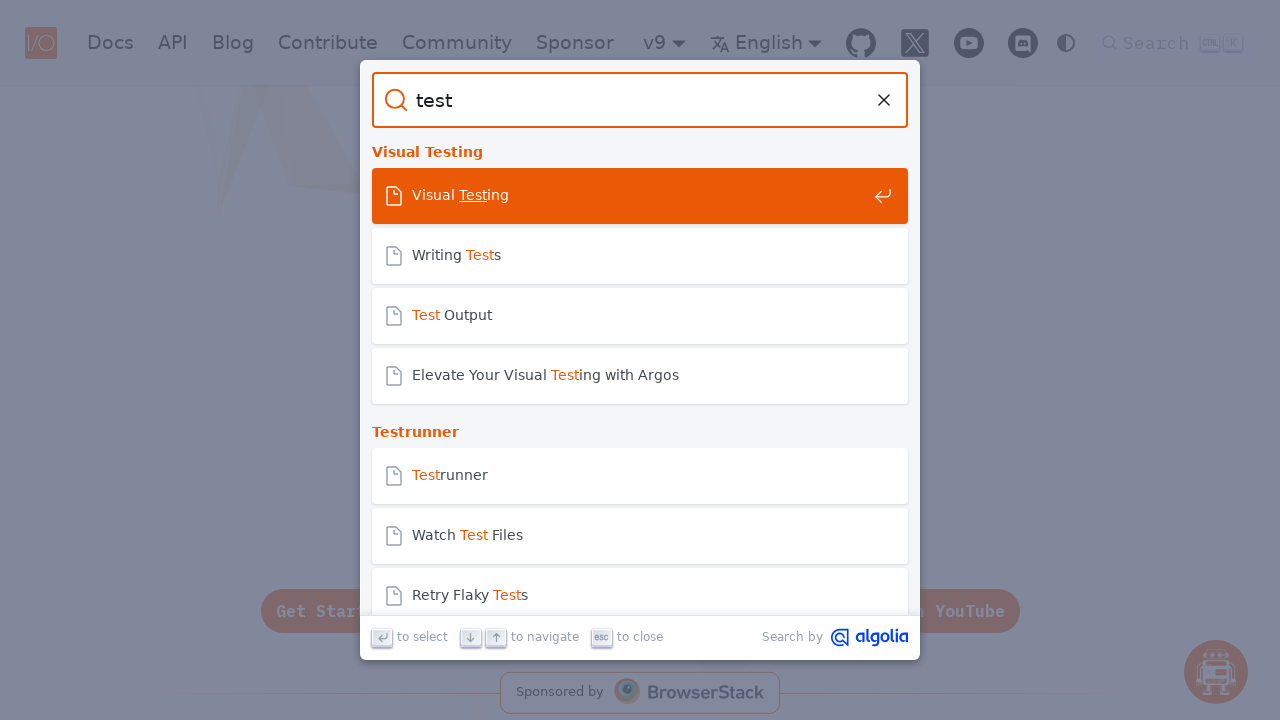

Cleared the search input value on .DocSearch-Input
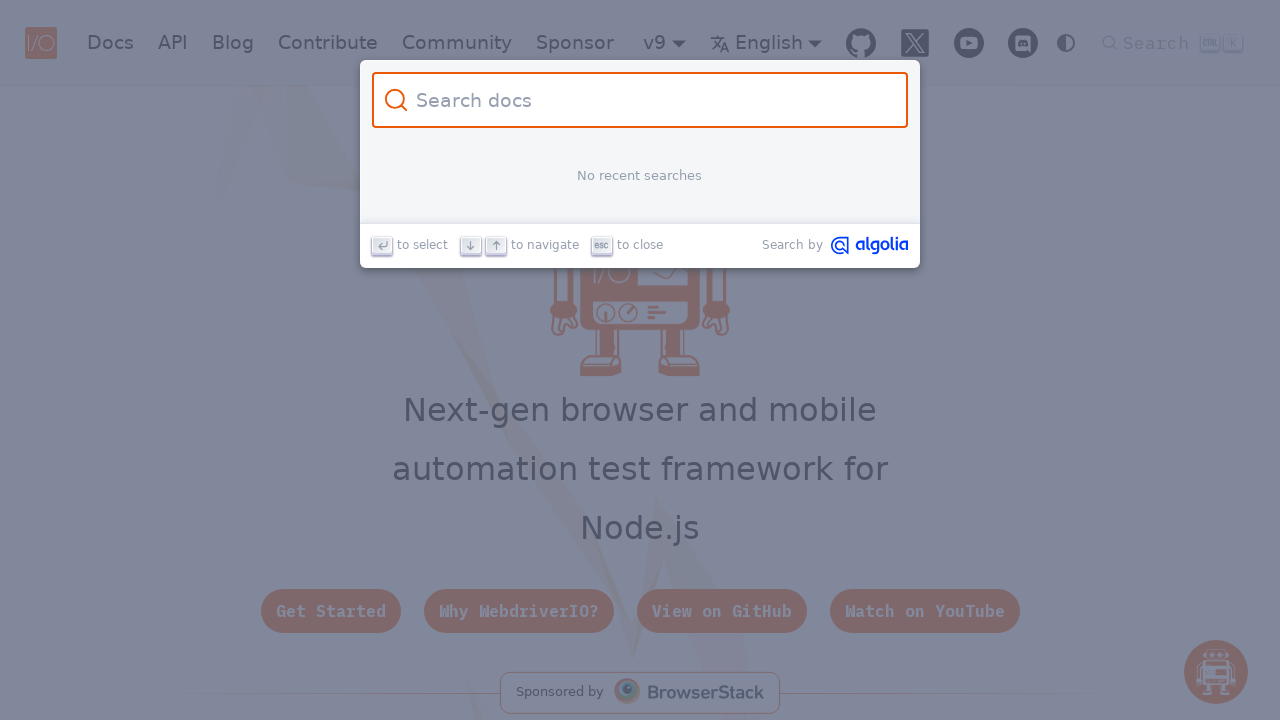

Verified the search input field is present and cleared
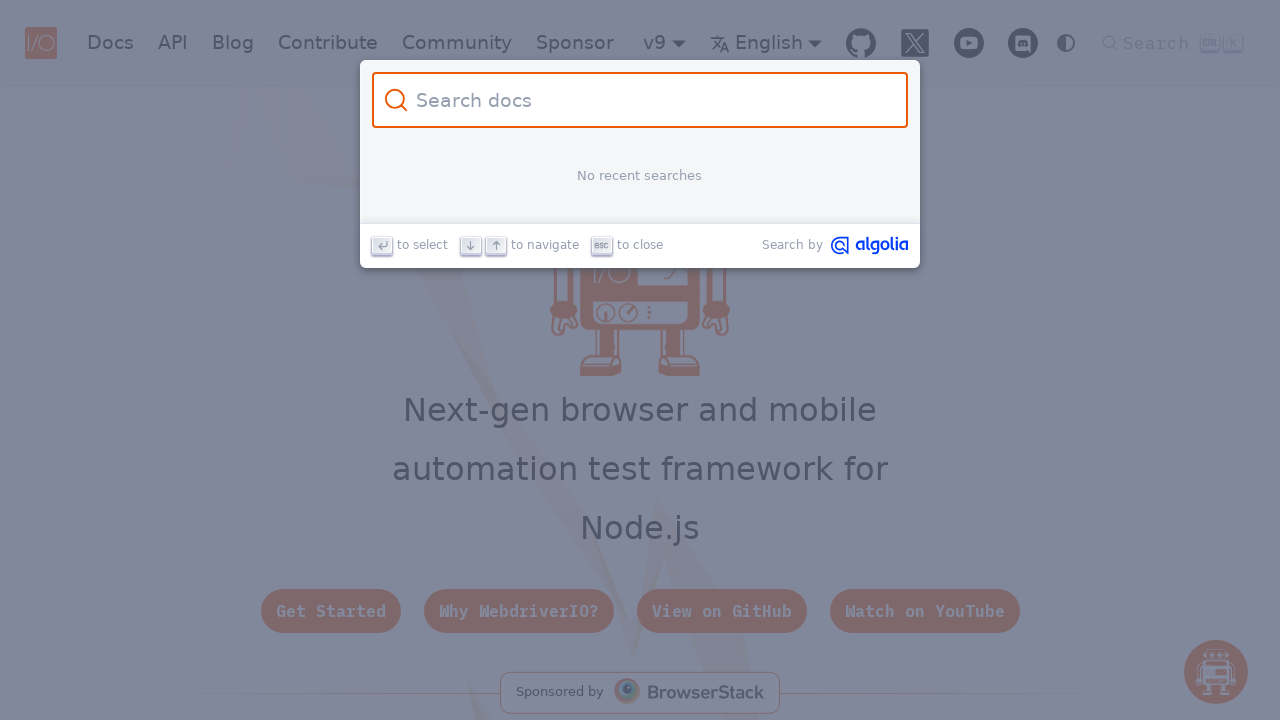

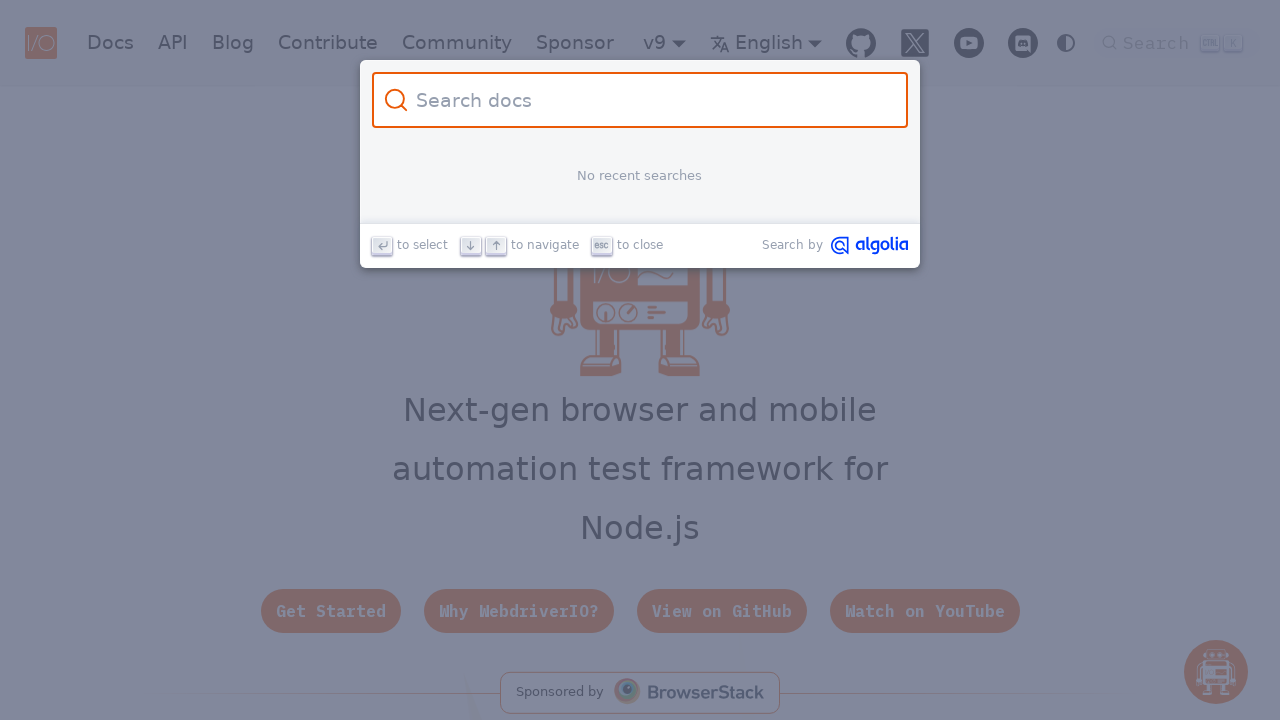